Tests that an item is removed when edited to an empty string

Starting URL: https://demo.playwright.dev/todomvc

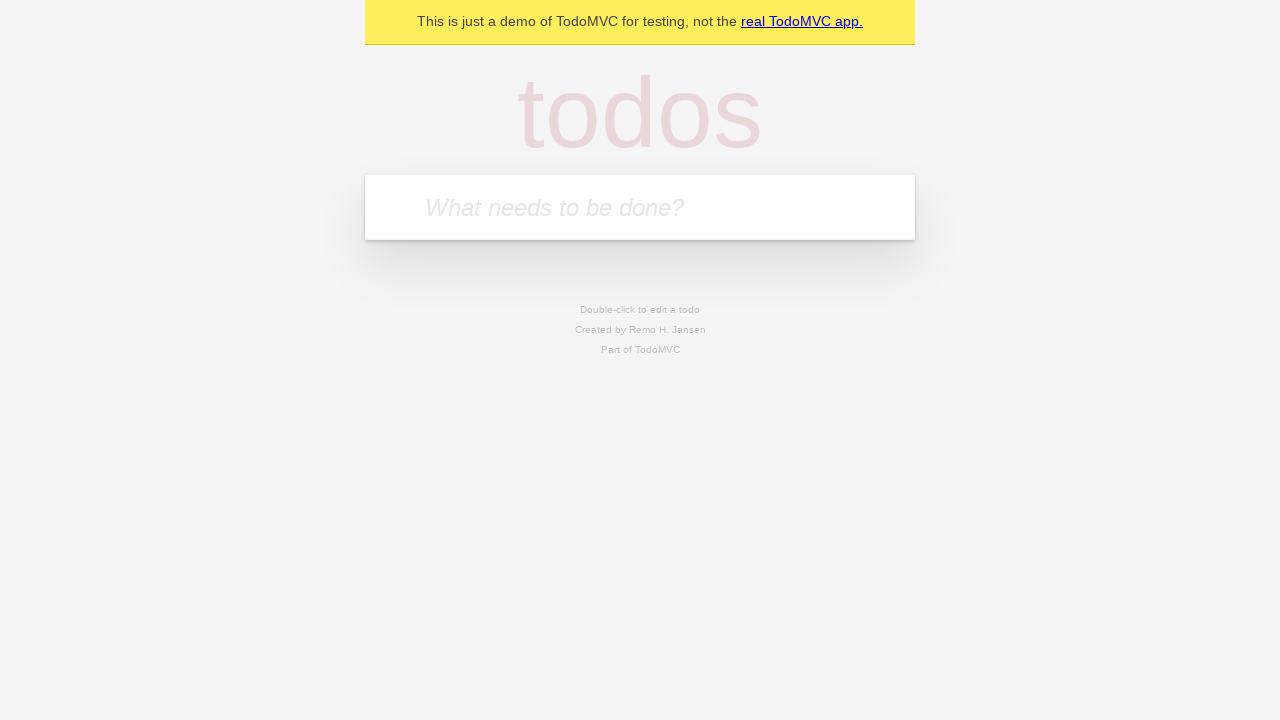

Filled todo input with 'buy some cheese' on internal:attr=[placeholder="What needs to be done?"i]
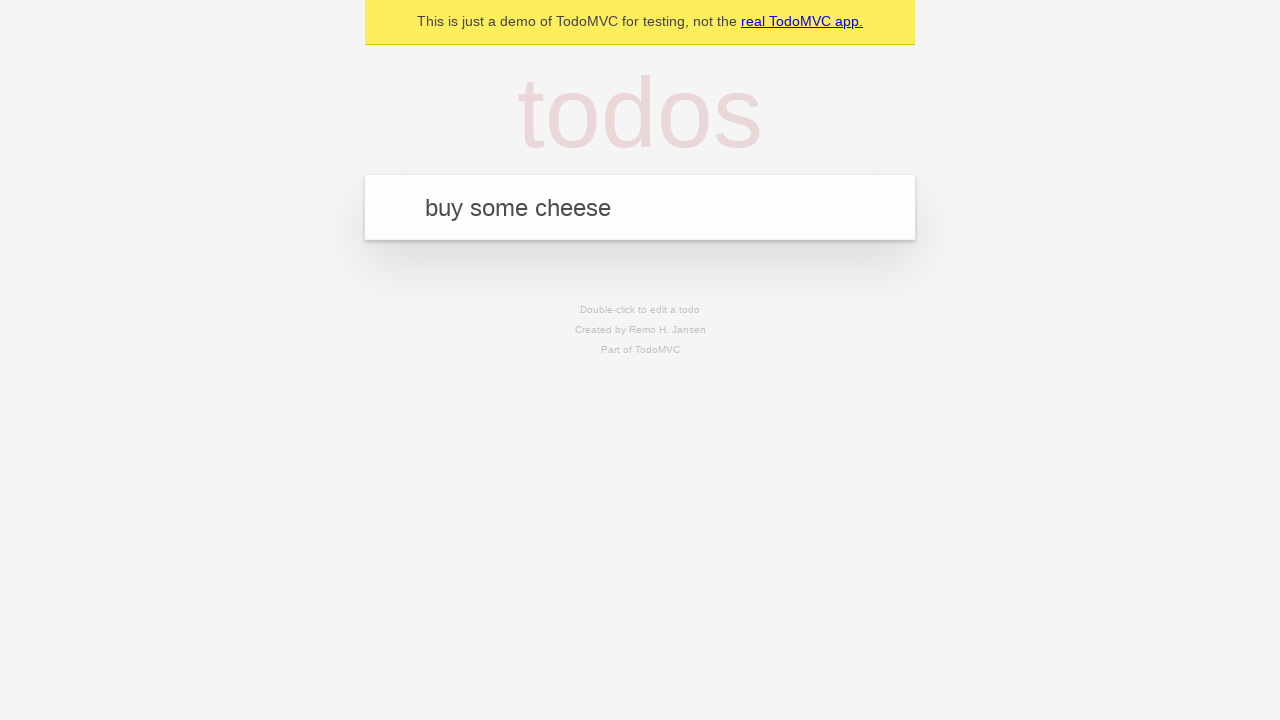

Pressed Enter to add first todo on internal:attr=[placeholder="What needs to be done?"i]
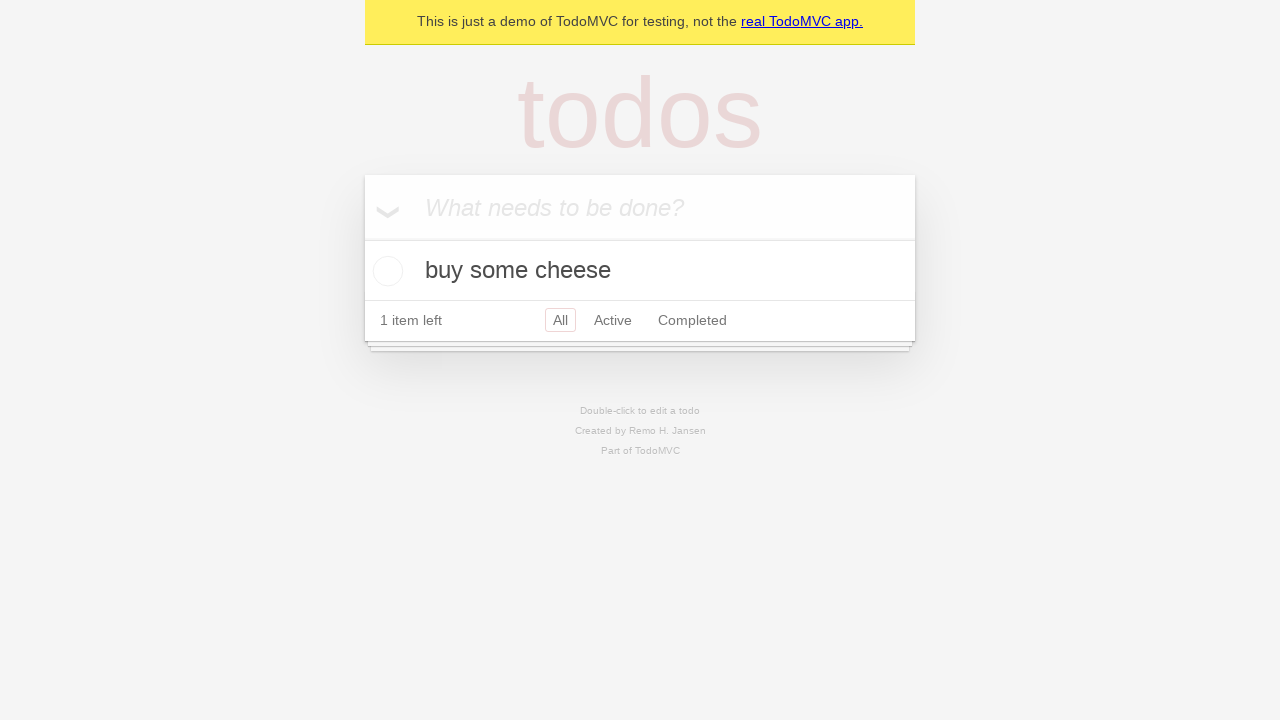

Filled todo input with 'feed the cat' on internal:attr=[placeholder="What needs to be done?"i]
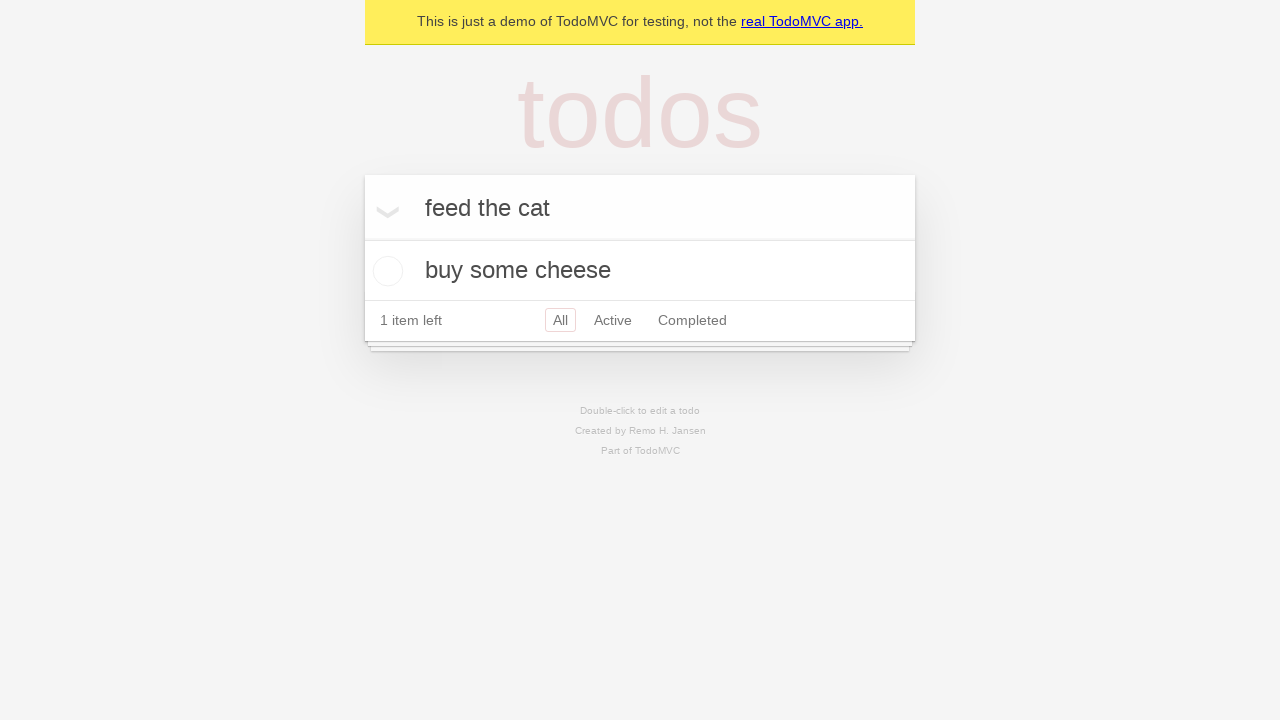

Pressed Enter to add second todo on internal:attr=[placeholder="What needs to be done?"i]
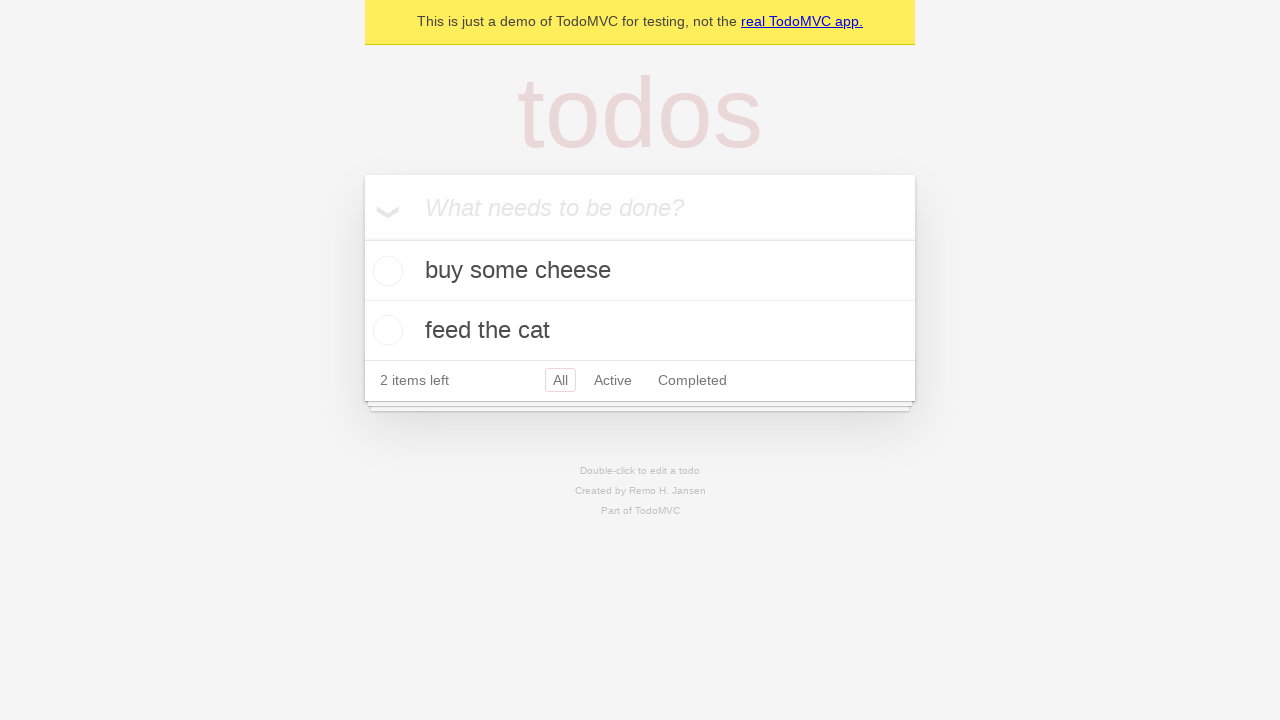

Filled todo input with 'book a doctors appointment' on internal:attr=[placeholder="What needs to be done?"i]
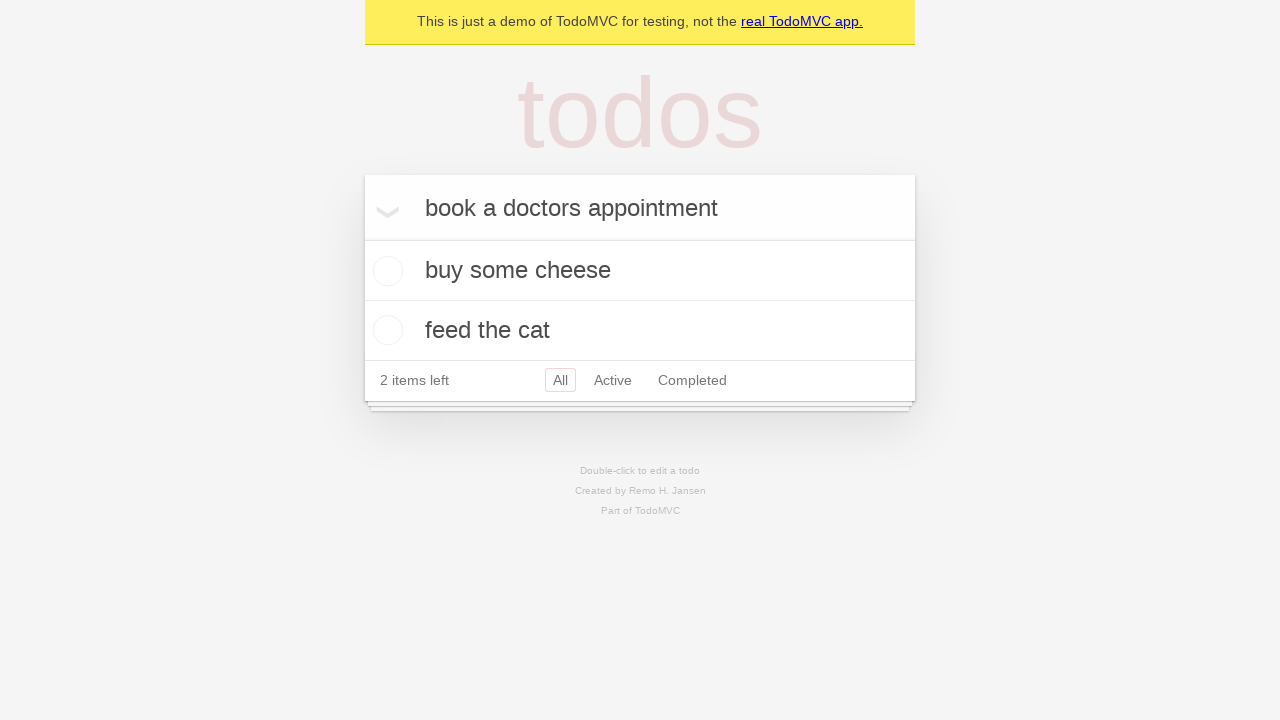

Pressed Enter to add third todo on internal:attr=[placeholder="What needs to be done?"i]
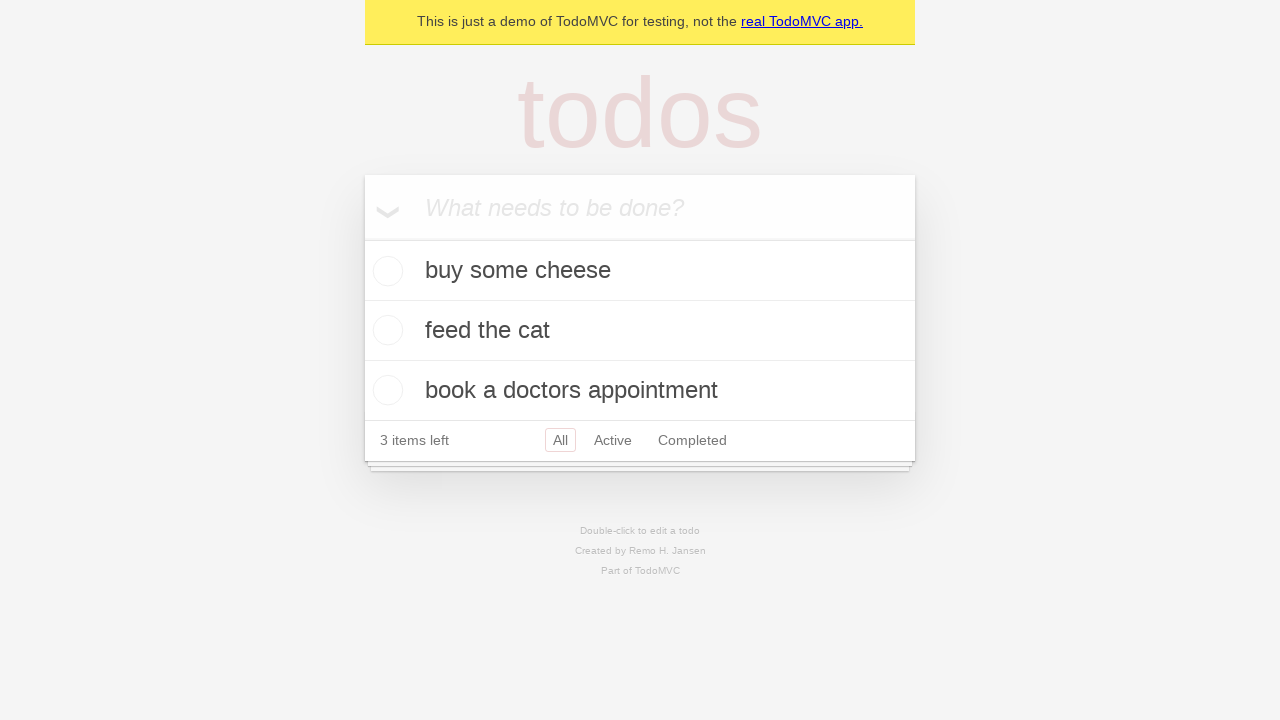

Double-clicked second todo item to enter edit mode at (640, 331) on internal:testid=[data-testid="todo-item"s] >> nth=1
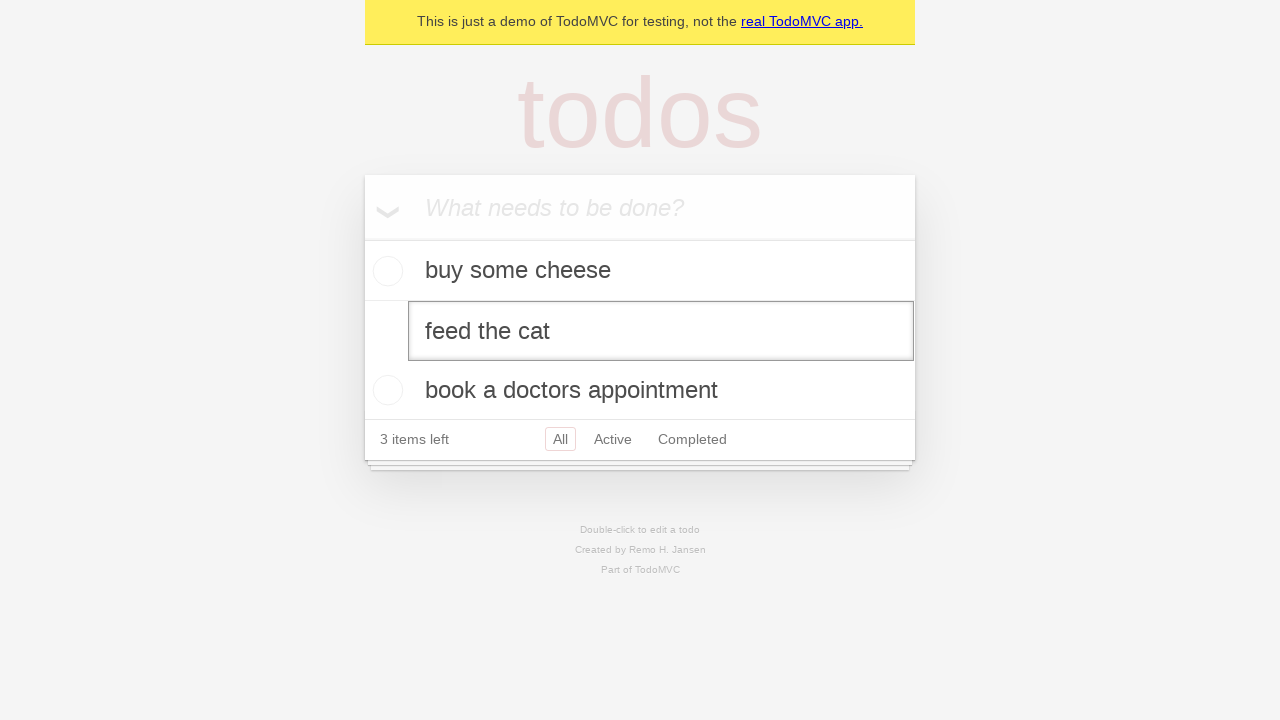

Cleared the edit textbox to empty string on internal:testid=[data-testid="todo-item"s] >> nth=1 >> internal:role=textbox[nam
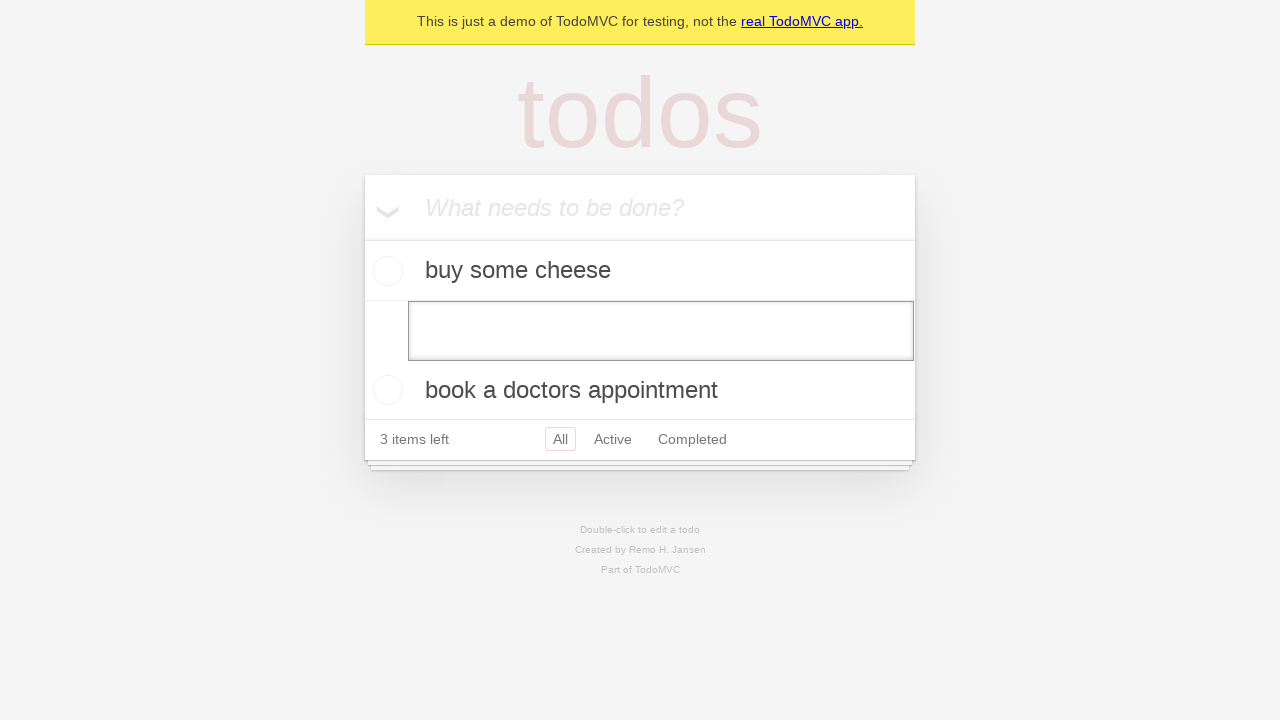

Pressed Enter to confirm deletion of empty todo item on internal:testid=[data-testid="todo-item"s] >> nth=1 >> internal:role=textbox[nam
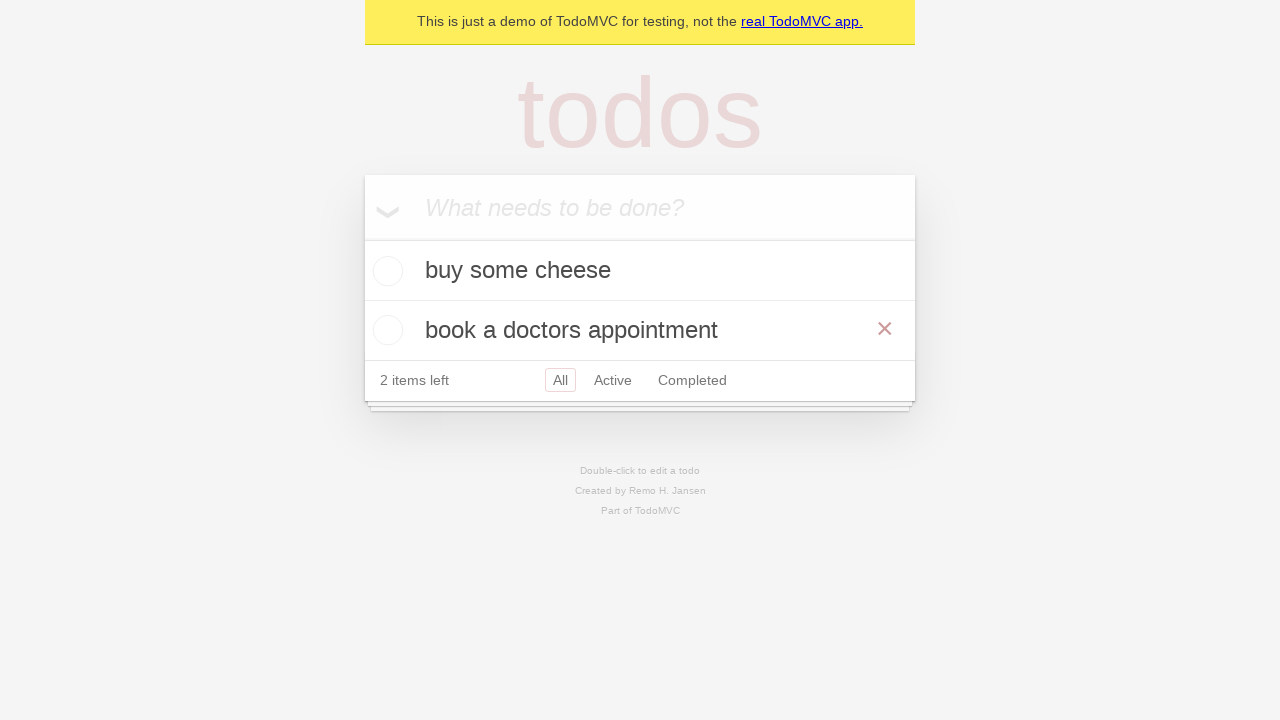

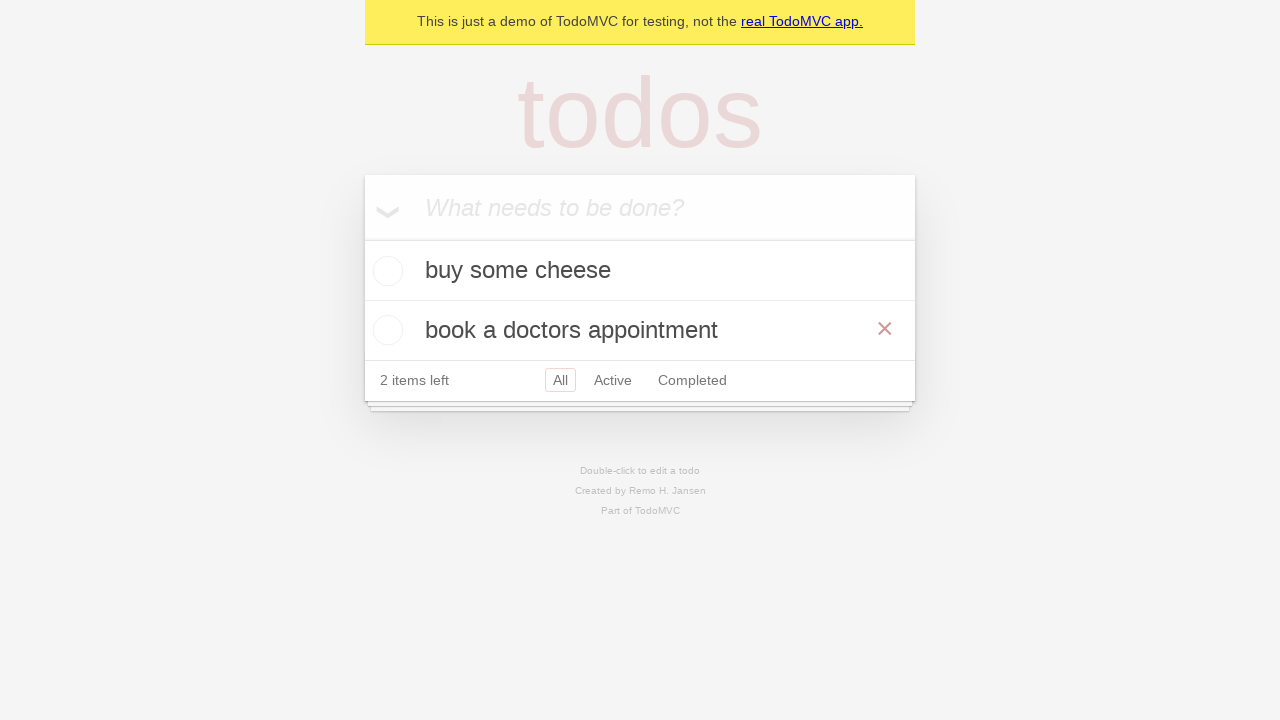